Tests window switching functionality by clicking a button that opens a new tab, switching to the new tab, and then switching back to the parent window

Starting URL: https://formy-project.herokuapp.com/switch-window

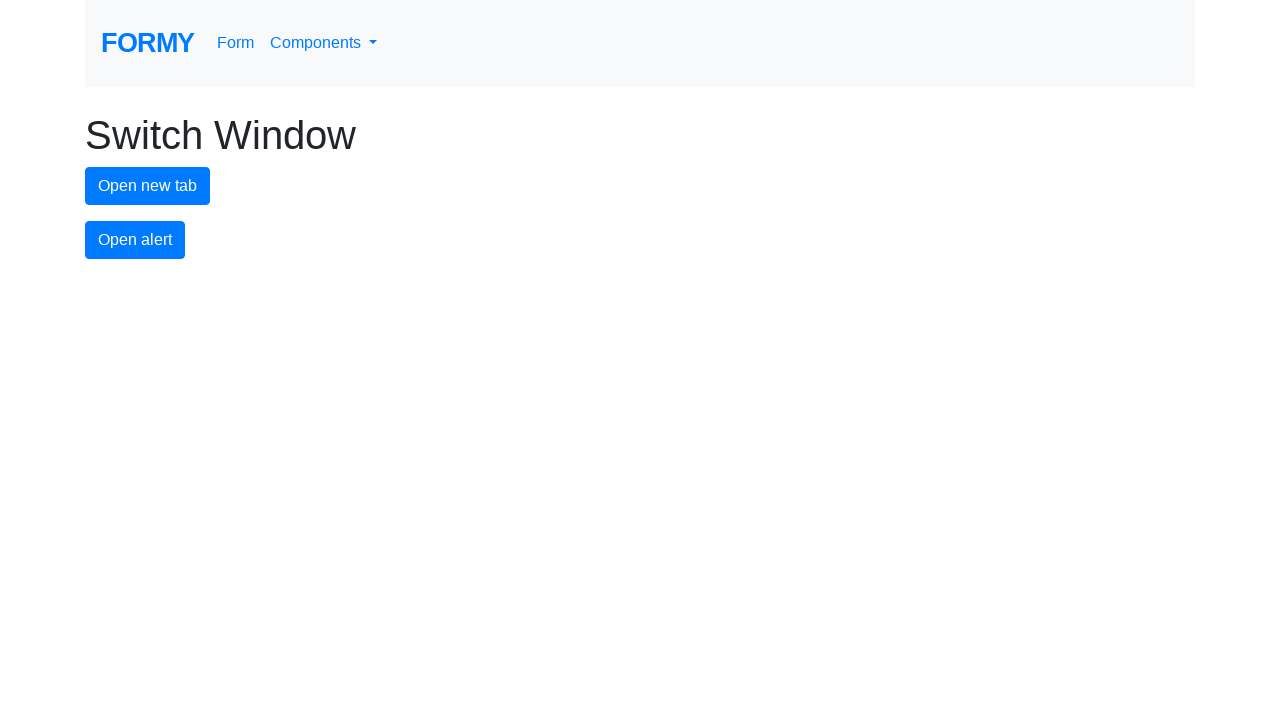

Clicked button to open new tab at (148, 186) on #new-tab-button
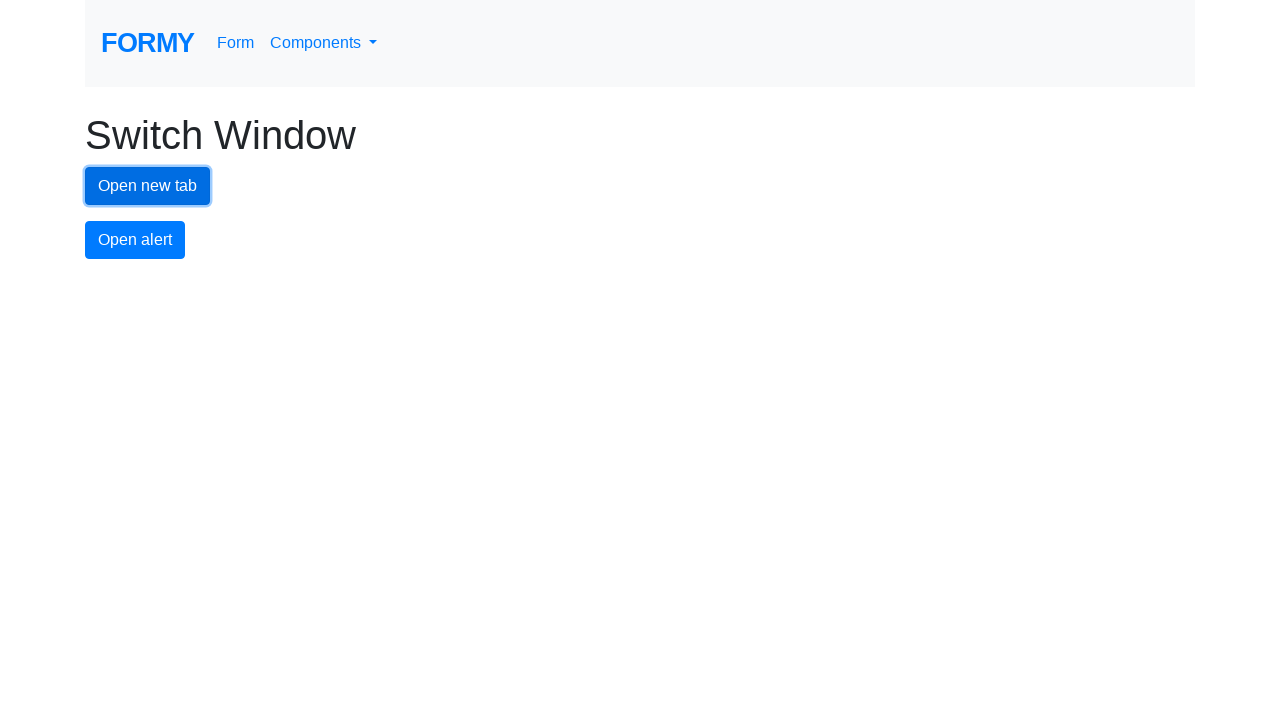

Waited 1000ms for new tab to open
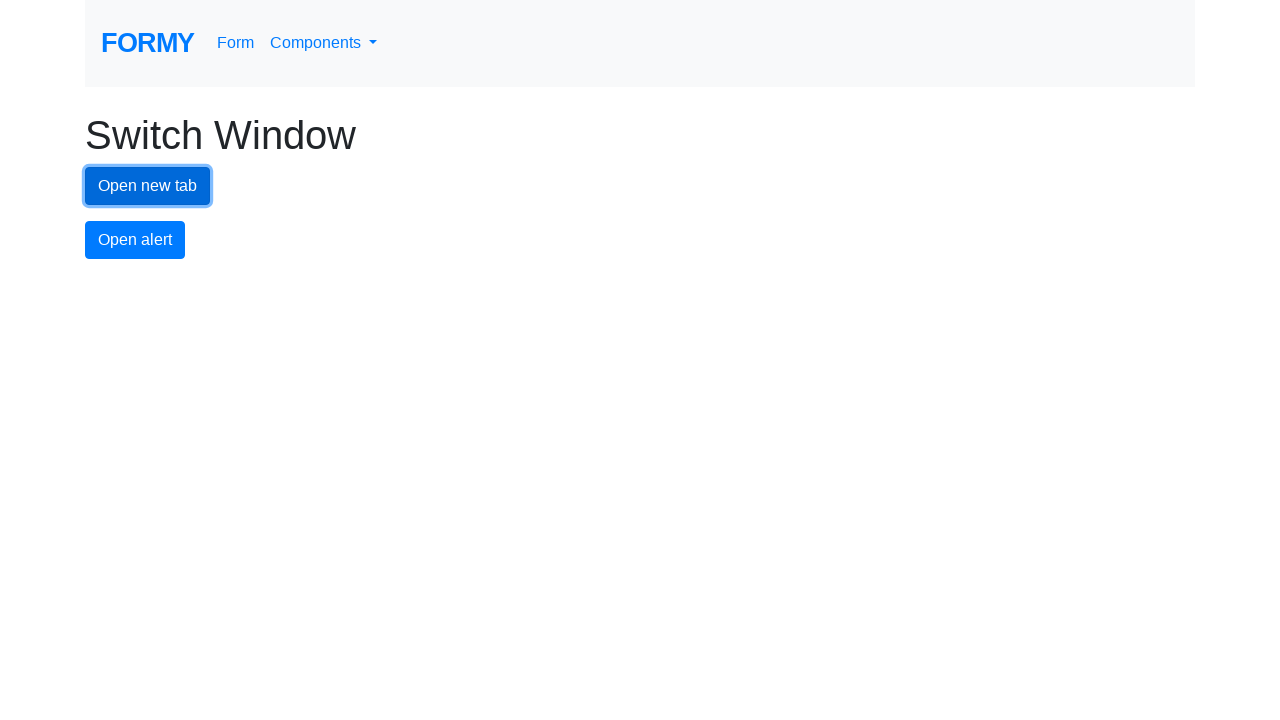

Retrieved all pages from context
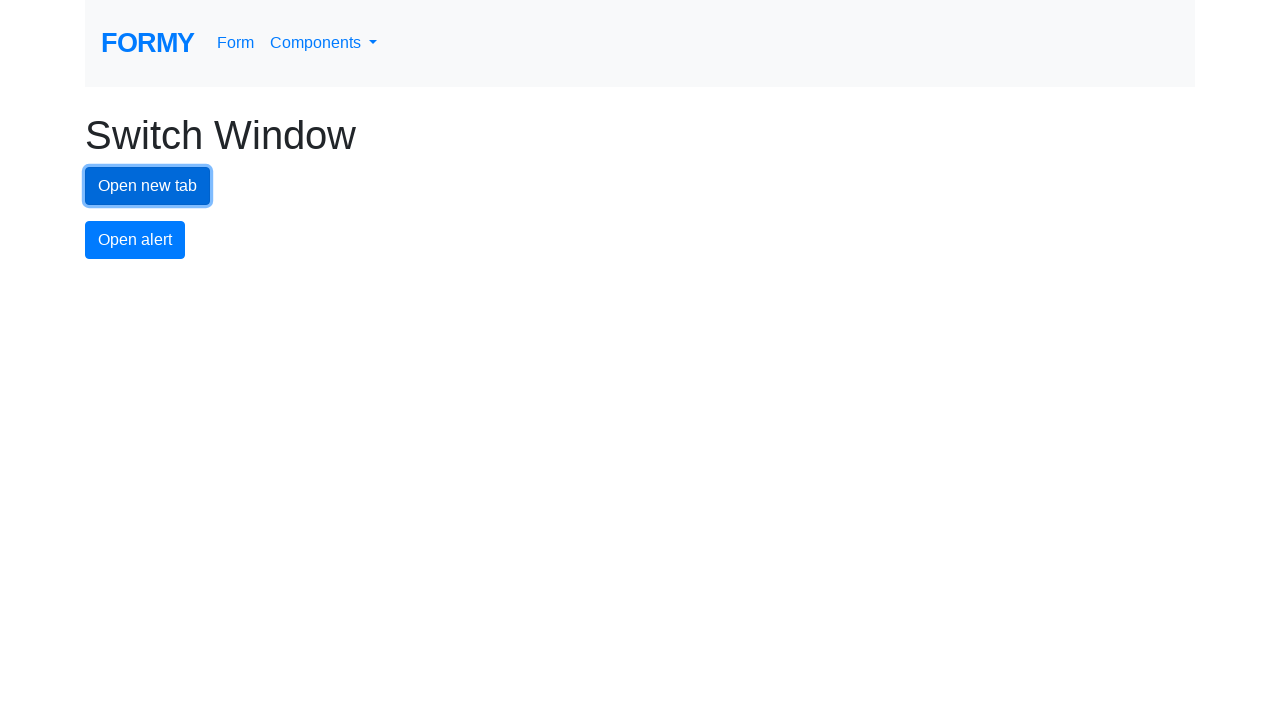

Switched to new tab (last opened page)
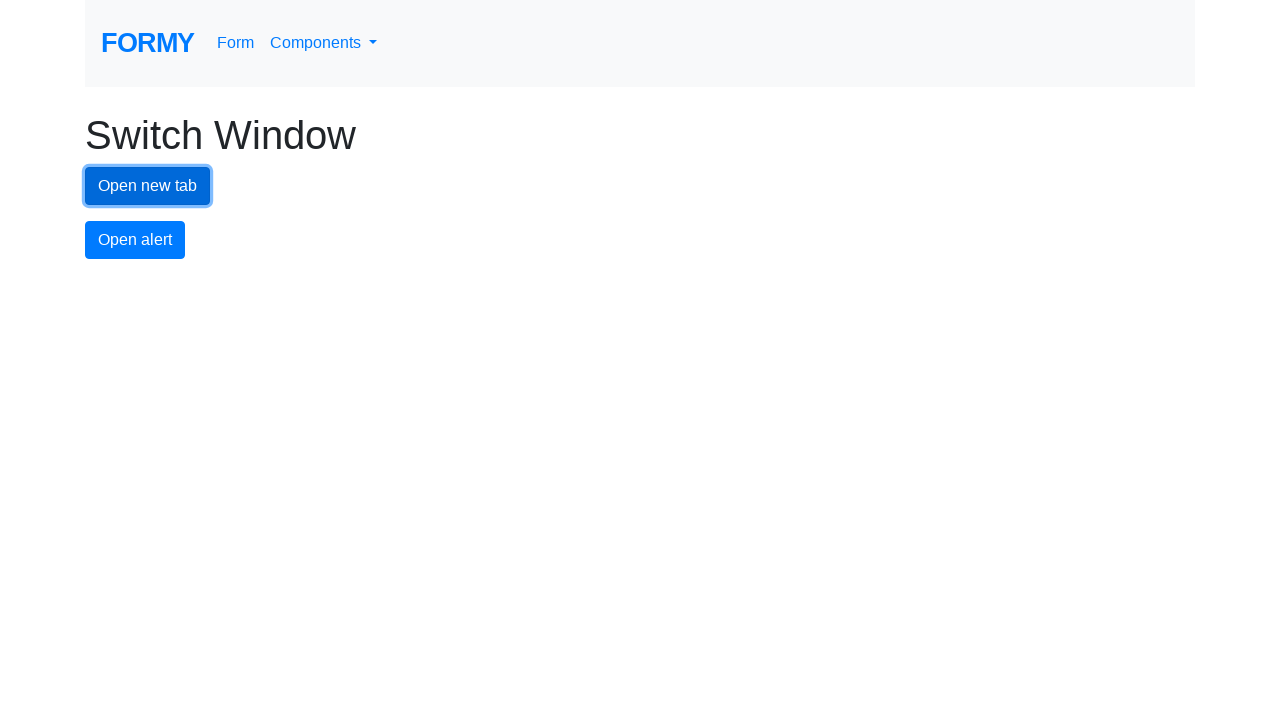

New tab loaded successfully
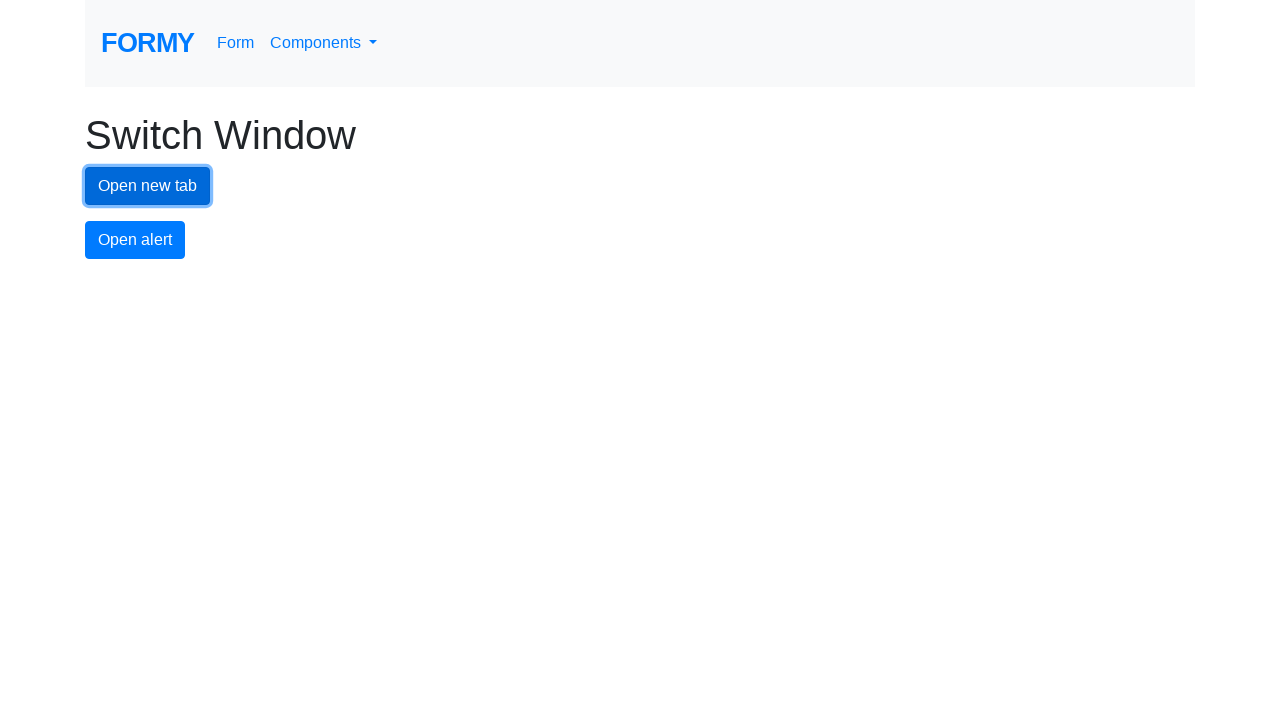

Switched back to original tab
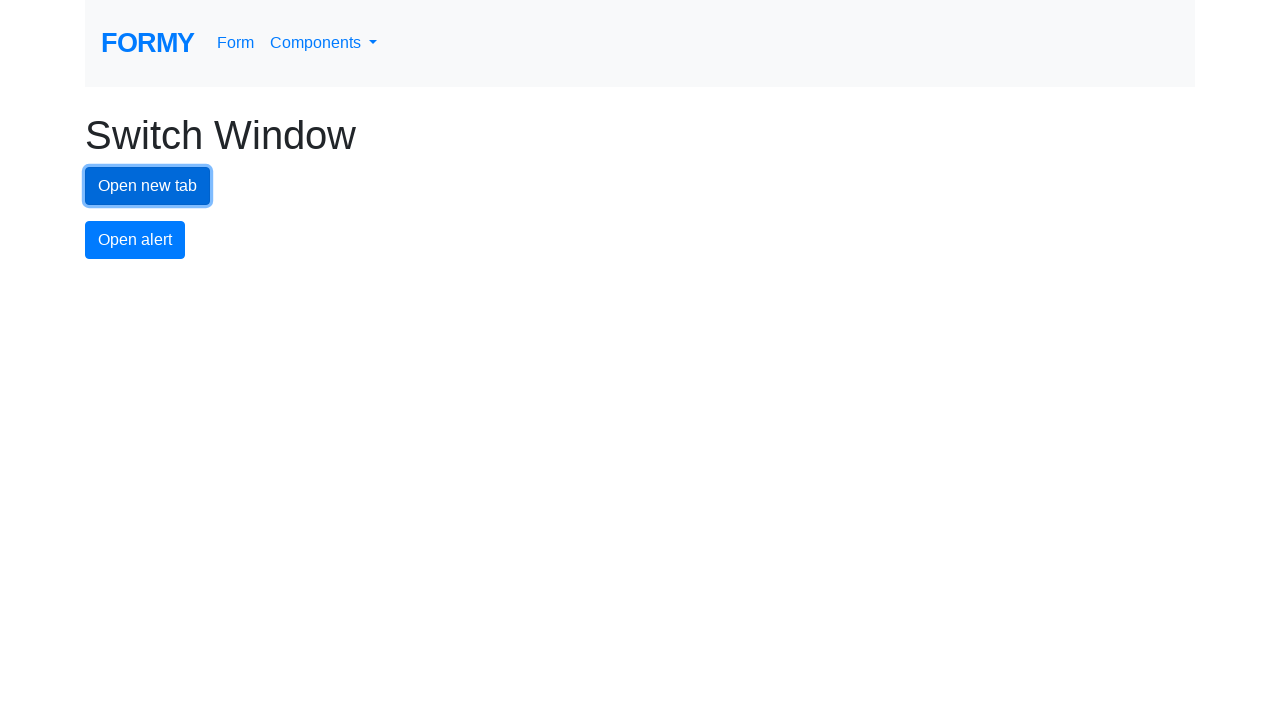

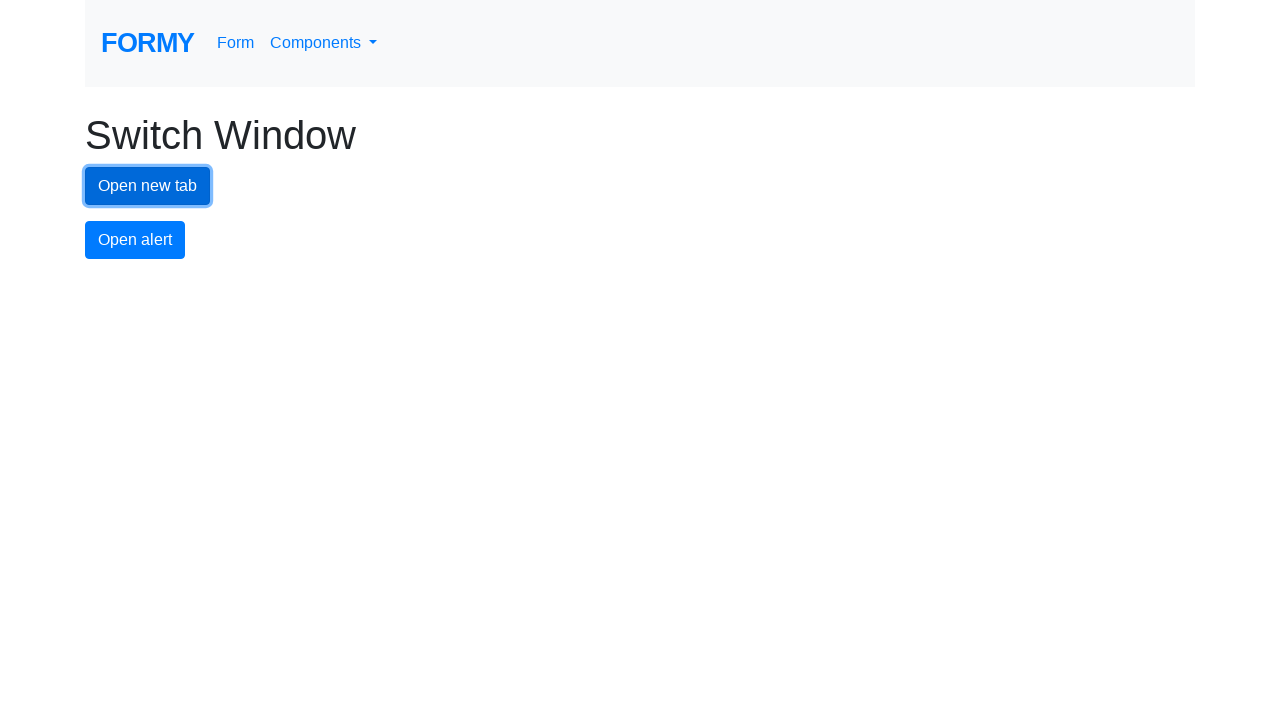